Opens GeeksforGeeks homepage and verifies it loads successfully

Starting URL: https://www.geeksforgeeks.org/

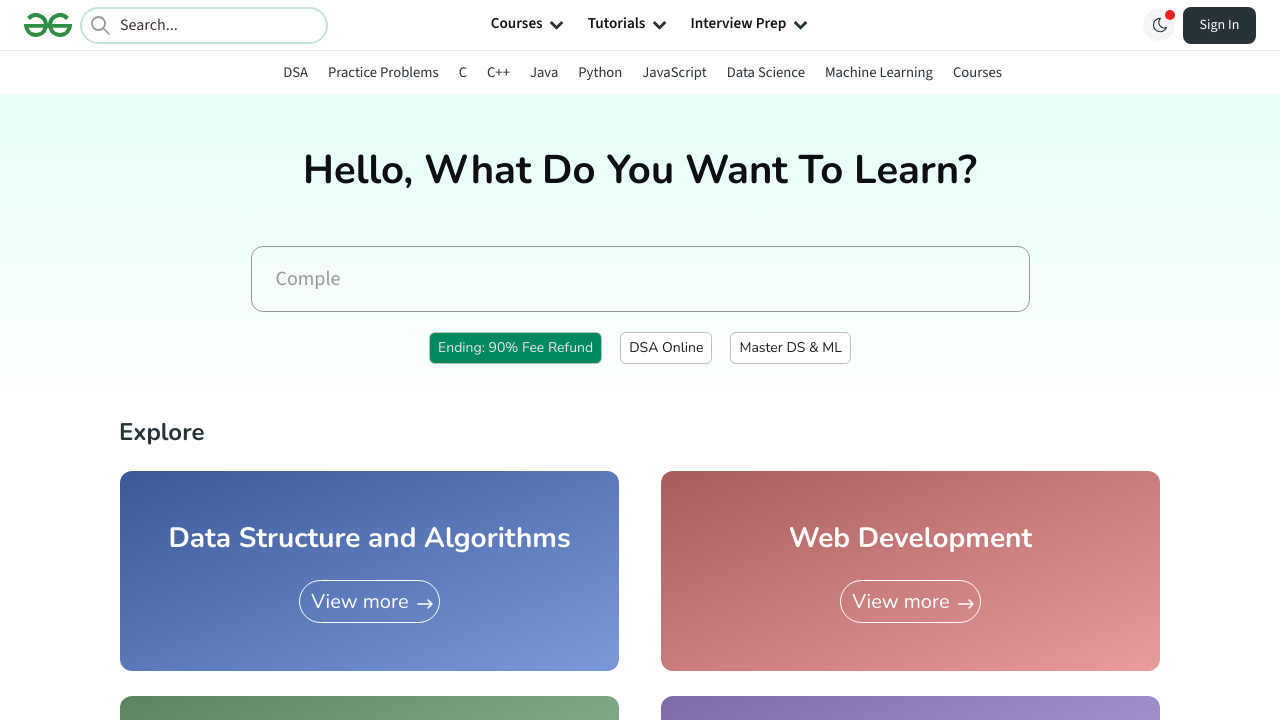

Waited for GeeksforGeeks homepage to load (domcontentloaded)
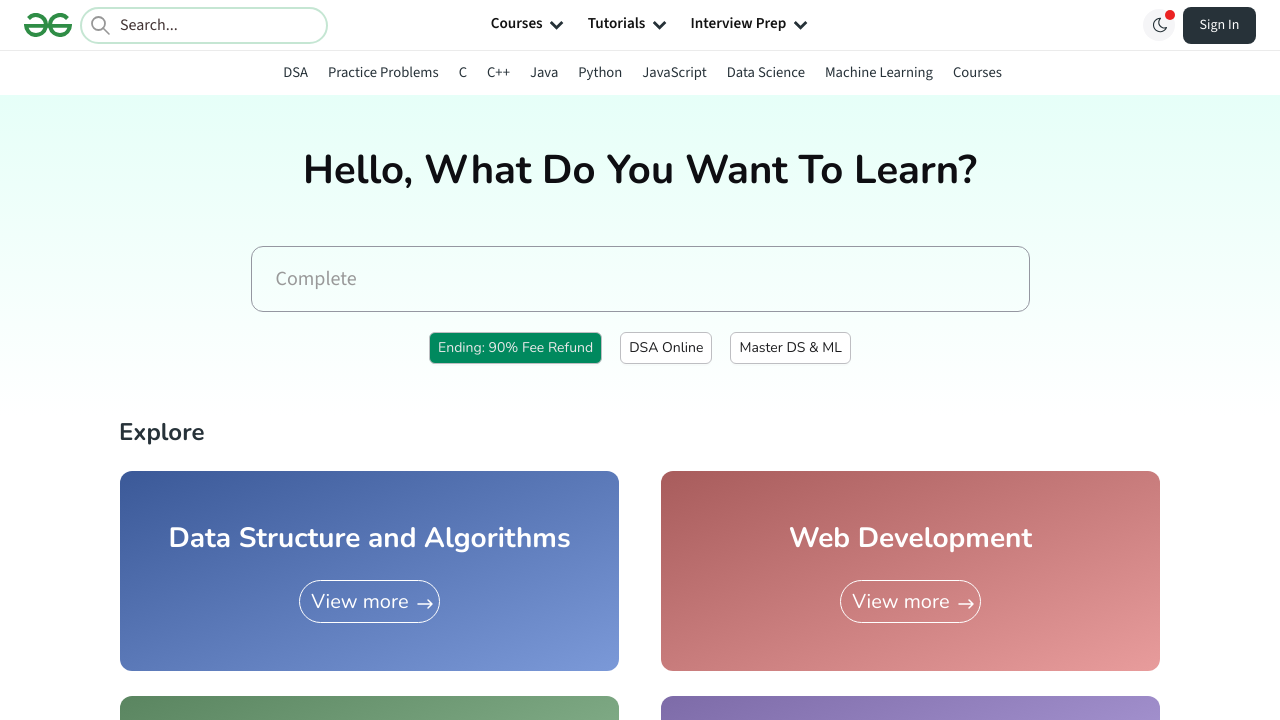

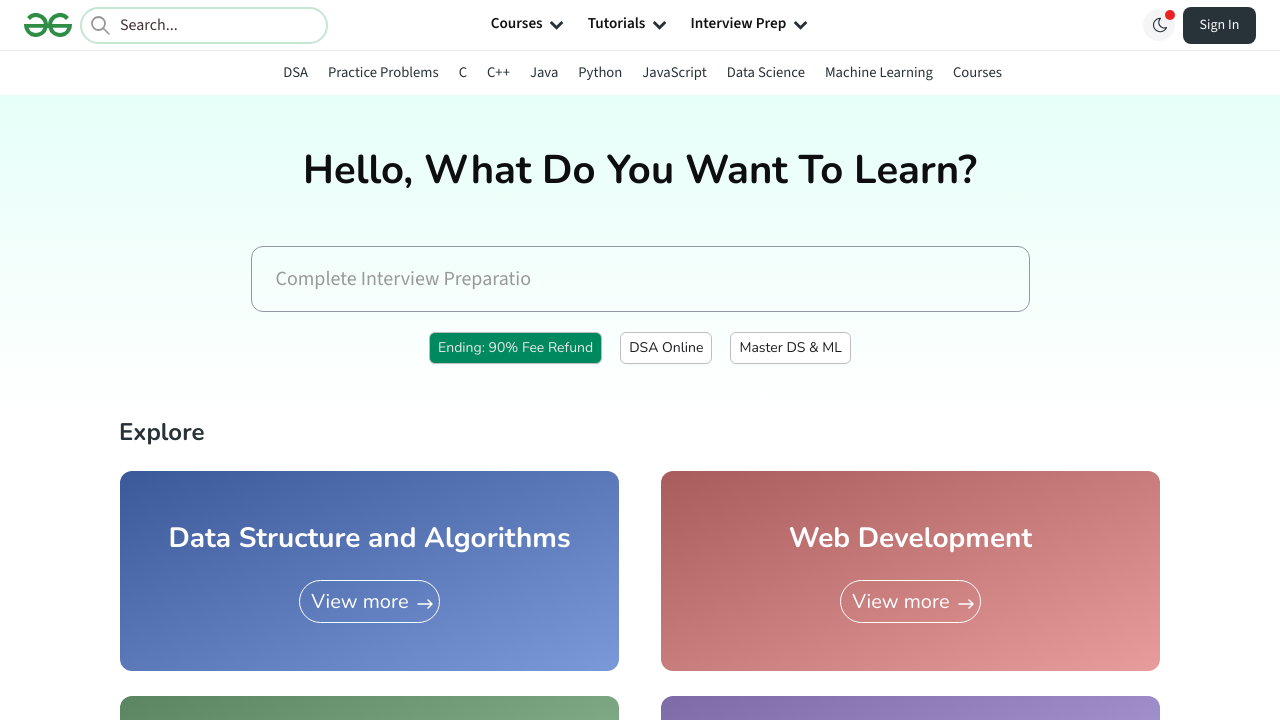